Tests autosuggest dropdown functionality, checkbox selection, and radio button state changes on a travel booking practice page

Starting URL: https://rahulshettyacademy.com/dropdownsPractise/

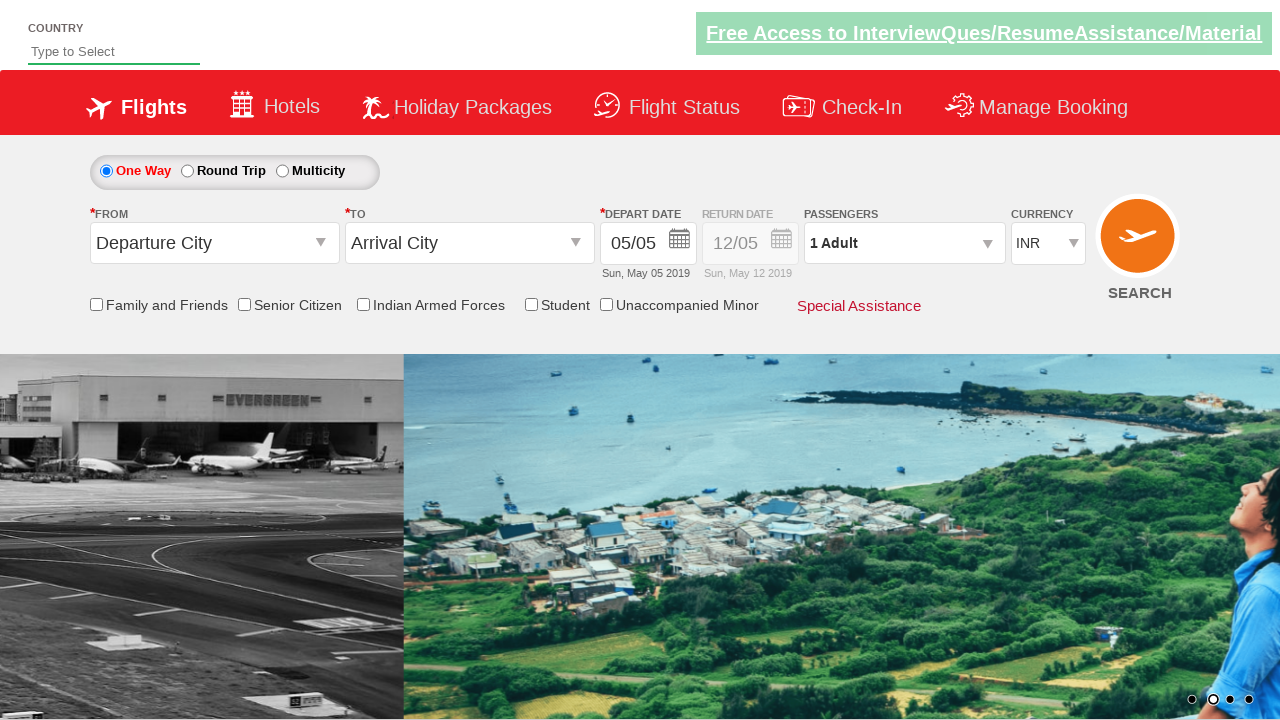

Typed 'ind' into autosuggest field on #autosuggest
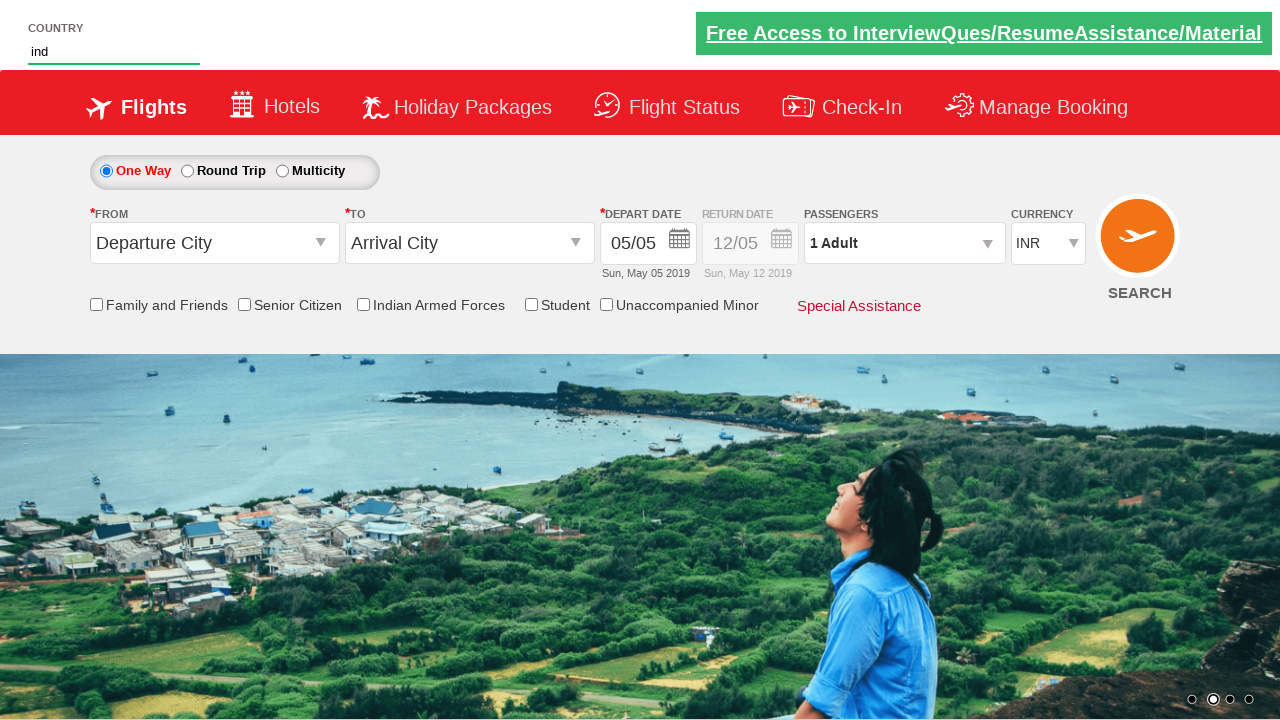

Autosuggest dropdown suggestions appeared
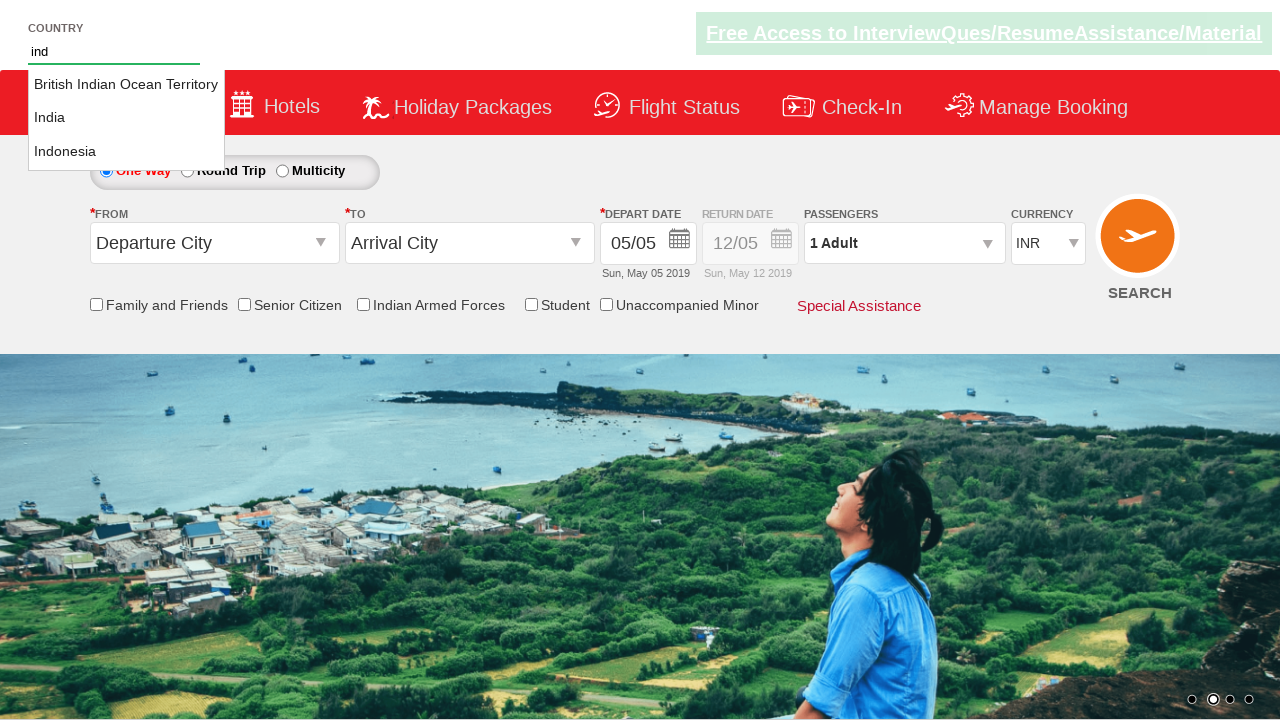

Located all autosuggest option elements
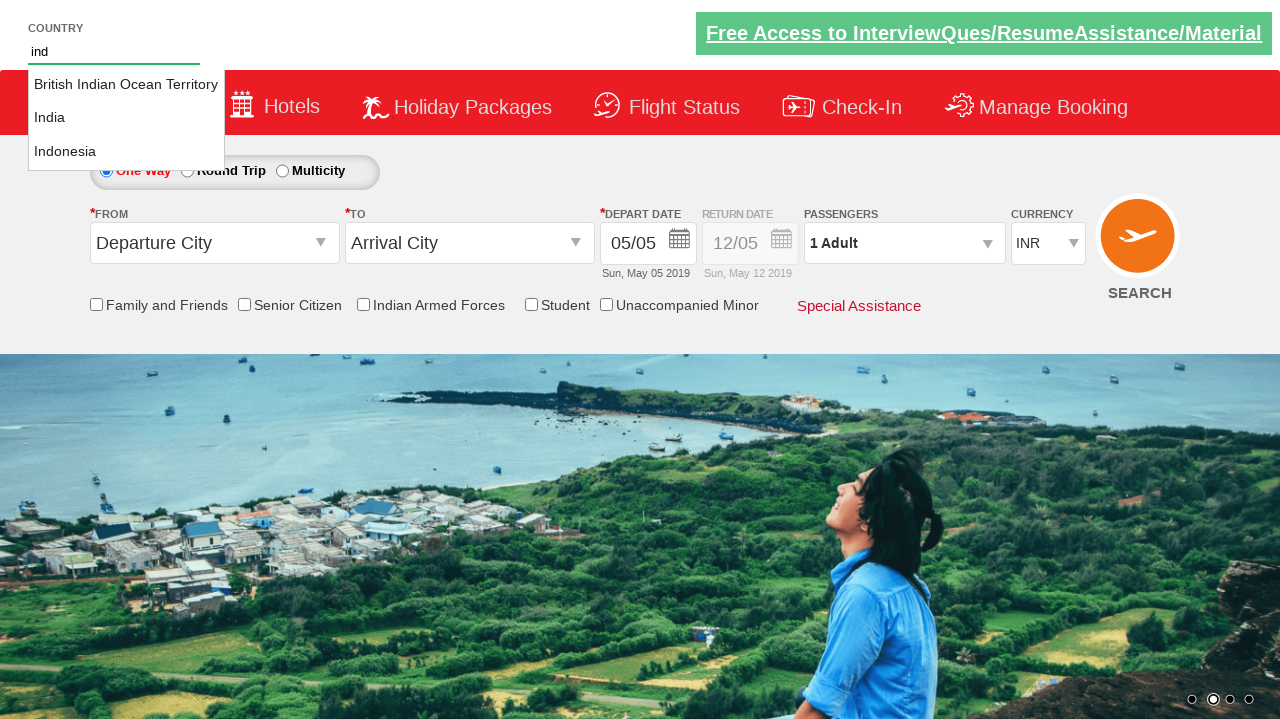

Clicked 'India' from autosuggest dropdown at (126, 118) on li.ui-menu-item a >> nth=1
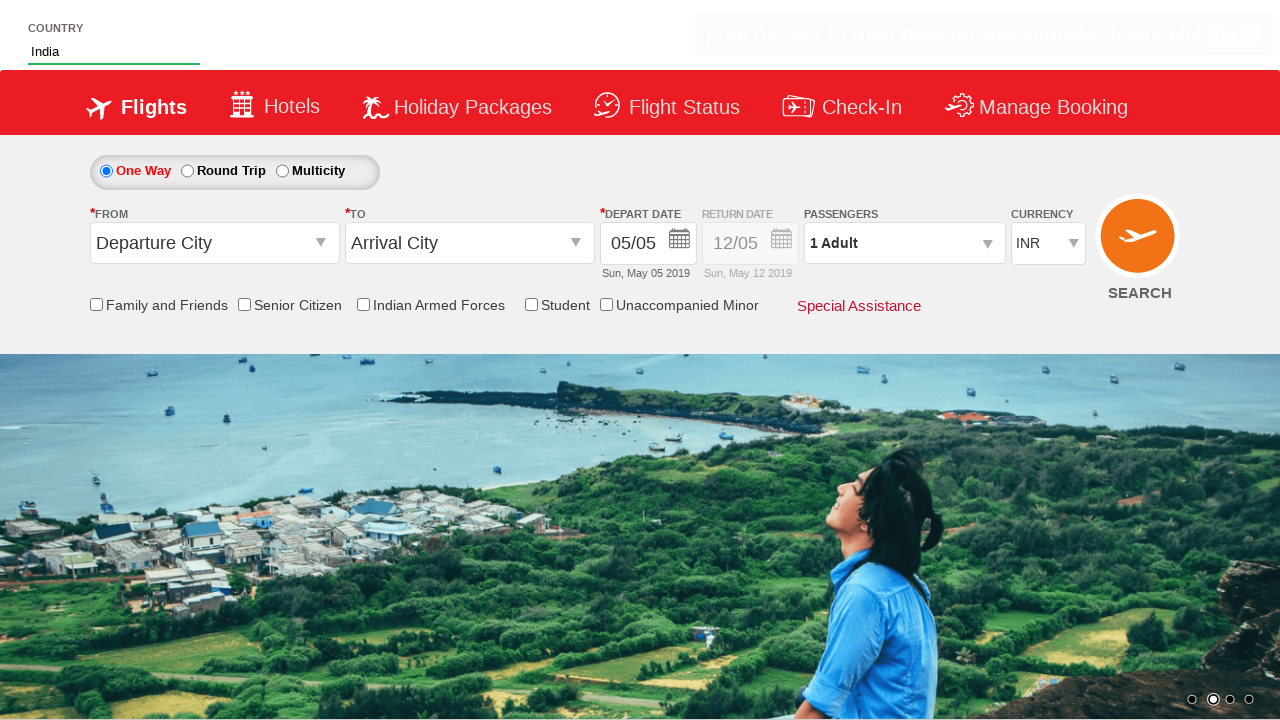

Clicked senior citizen discount checkbox at (244, 304) on input#ctl00_mainContent_chk_SeniorCitizenDiscount
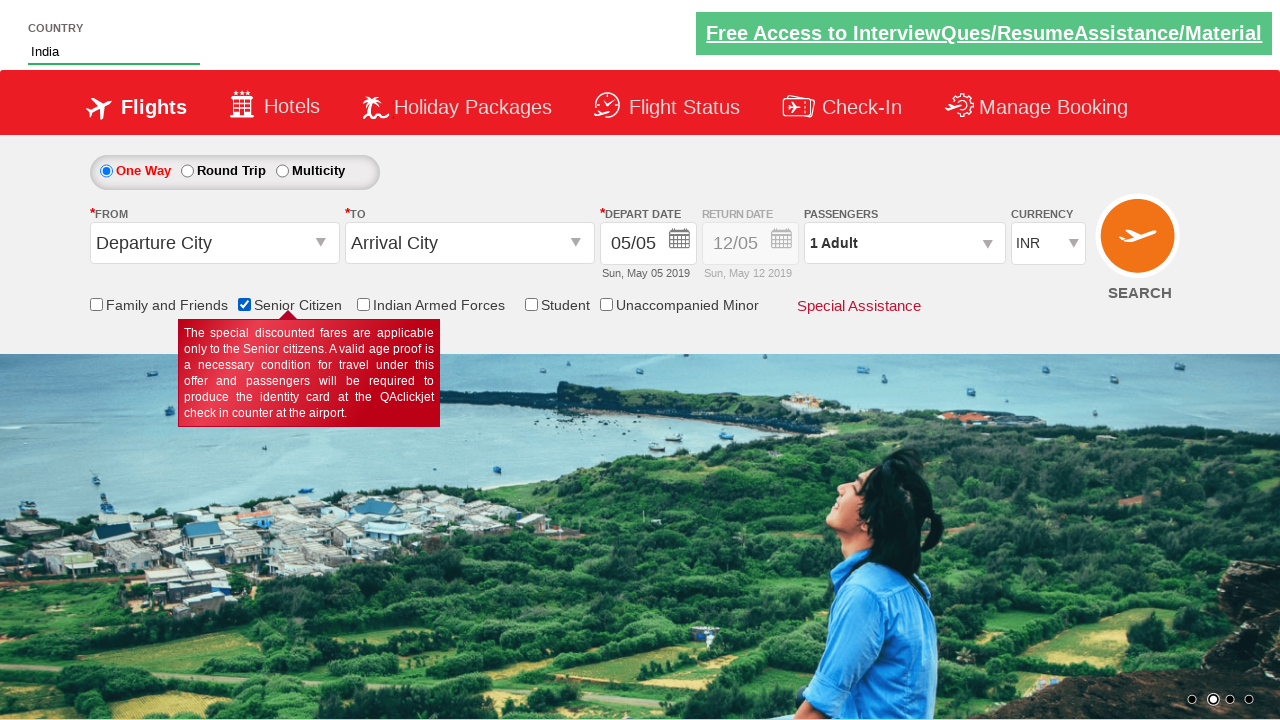

Selected round trip radio button to enable return date at (187, 171) on #ctl00_mainContent_rbtnl_Trip_1
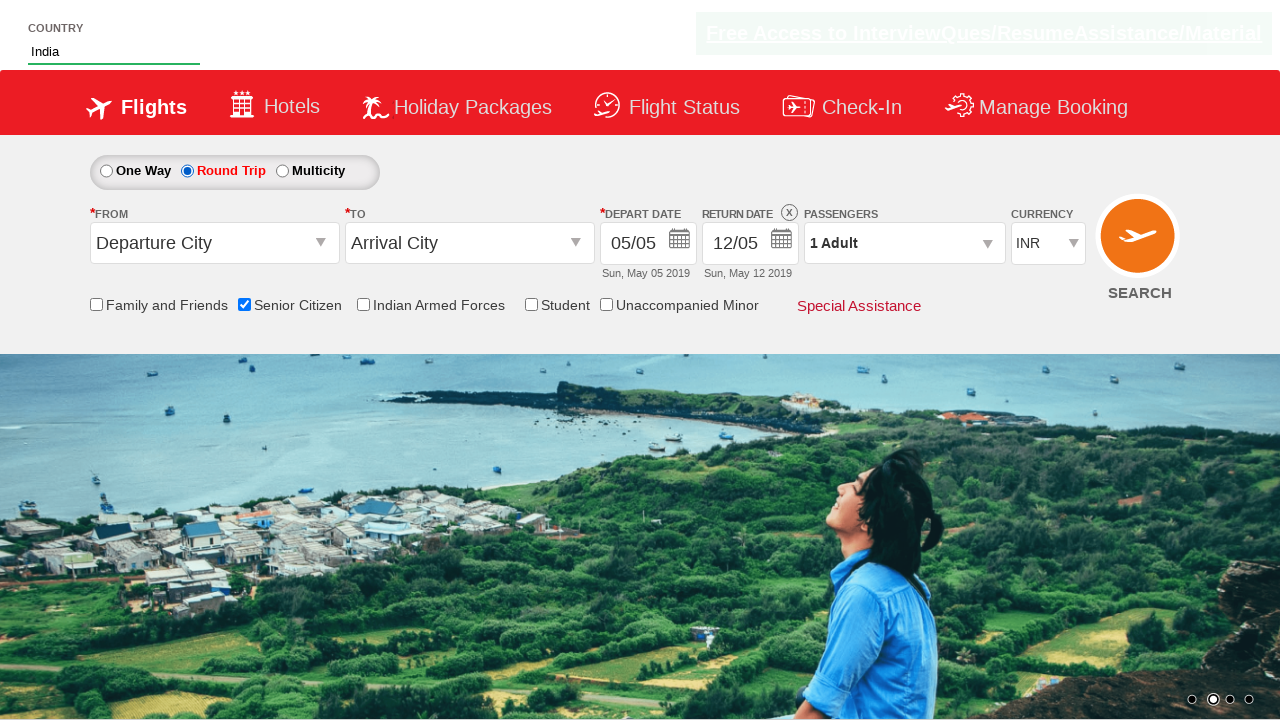

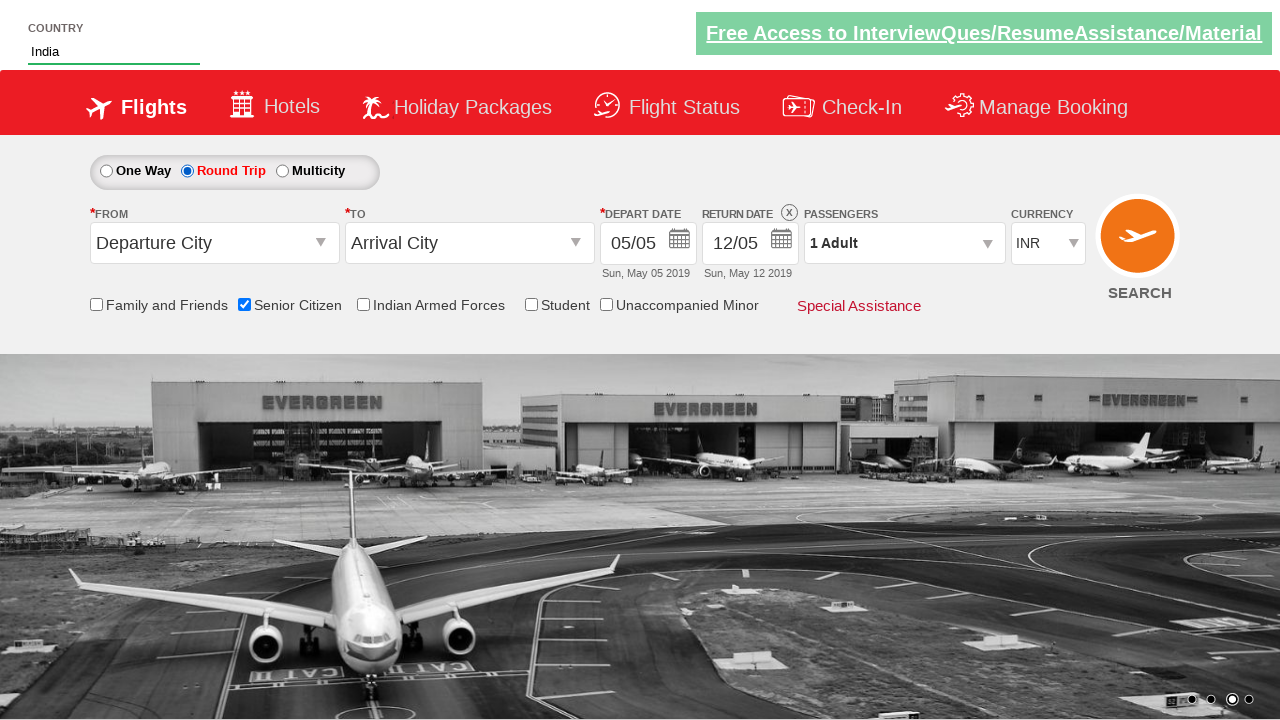